Tests that clicking All filter shows all todo items regardless of completion status

Starting URL: https://demo.playwright.dev/todomvc

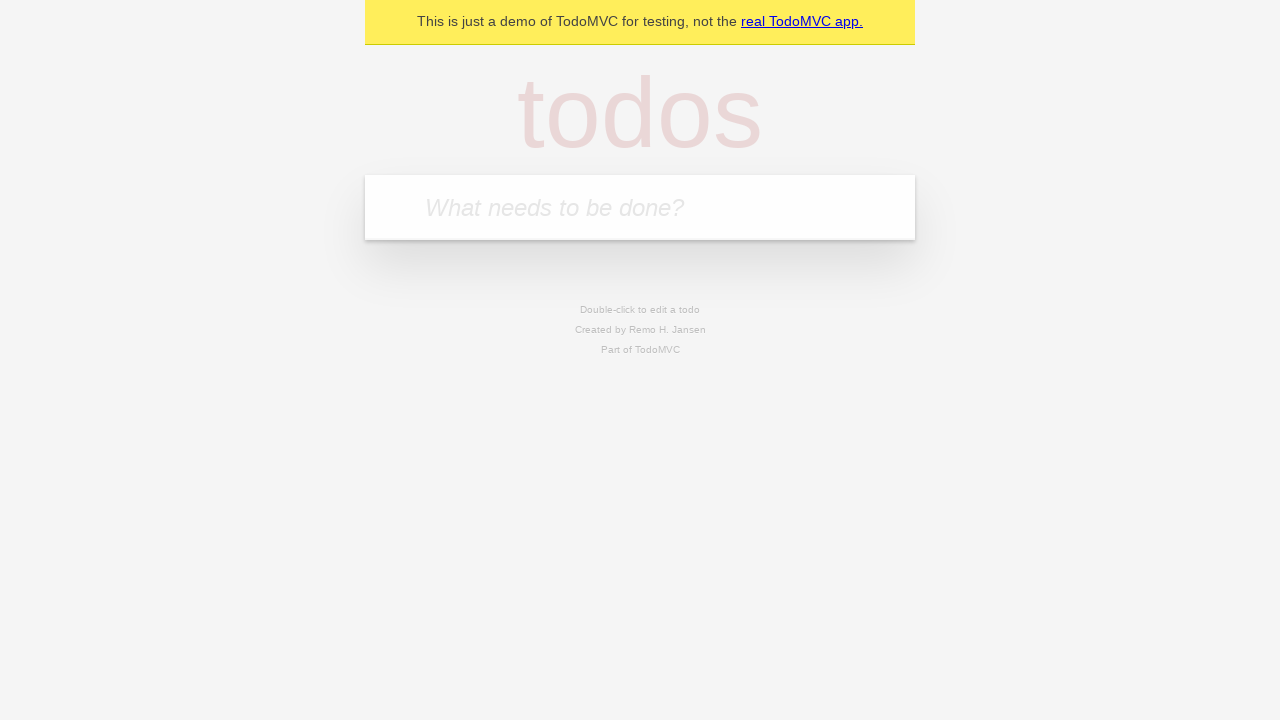

Filled todo input with 'buy some cheese' on internal:attr=[placeholder="What needs to be done?"i]
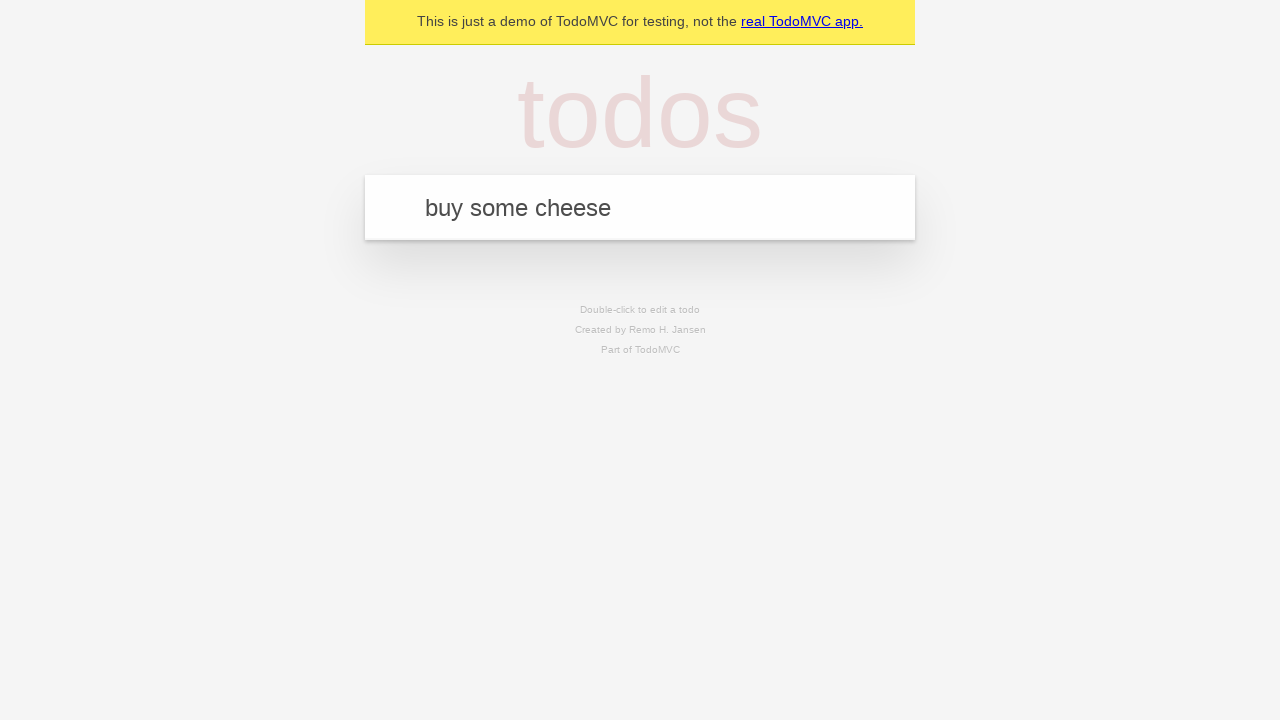

Pressed Enter to add first todo item on internal:attr=[placeholder="What needs to be done?"i]
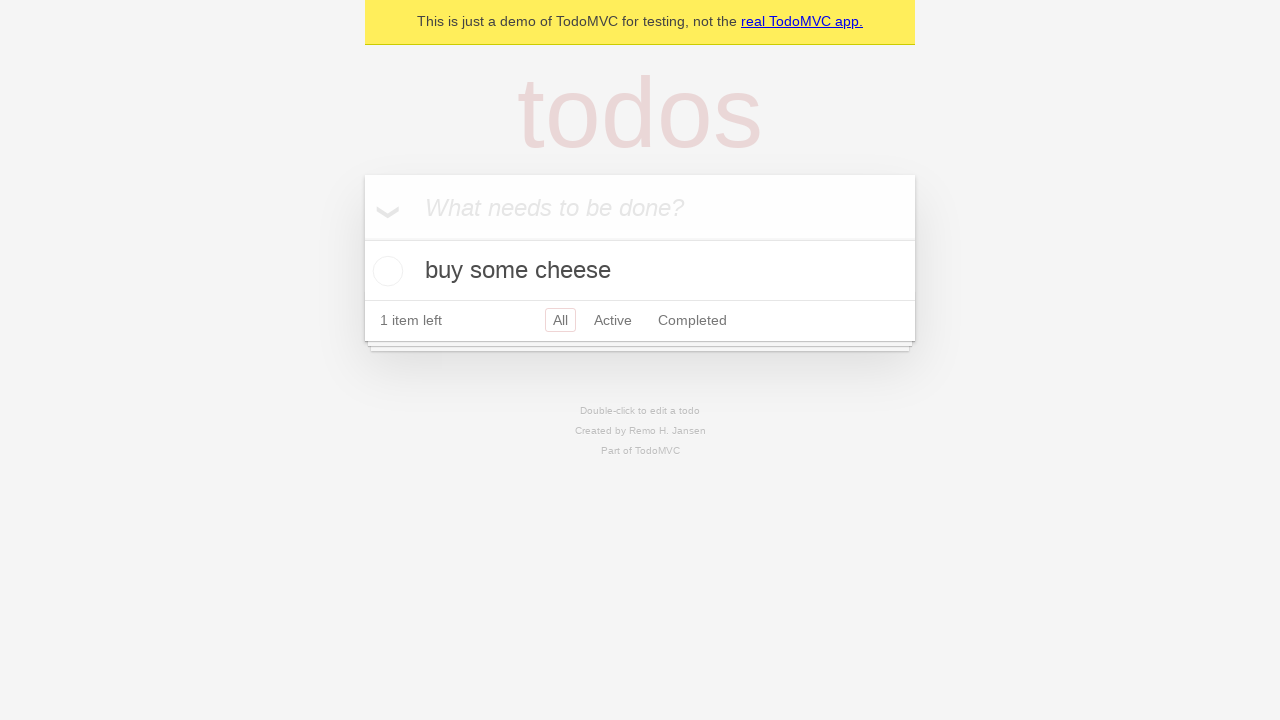

Filled todo input with 'feed the cat' on internal:attr=[placeholder="What needs to be done?"i]
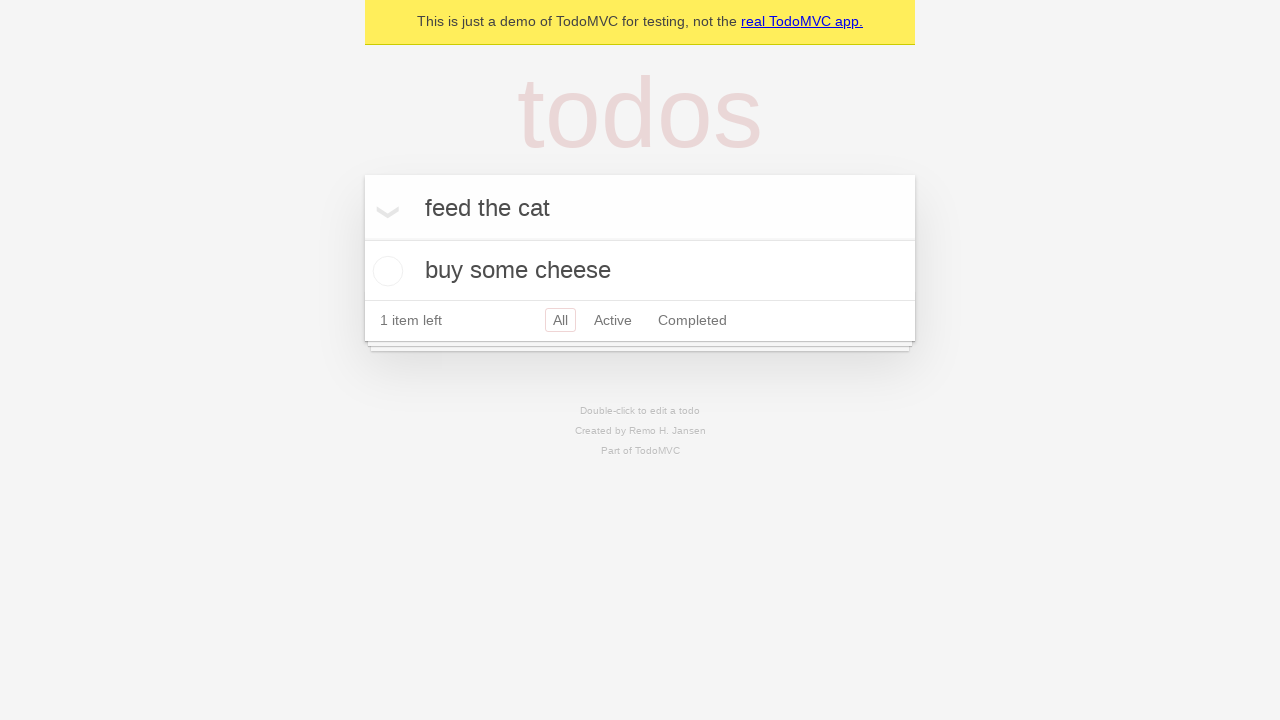

Pressed Enter to add second todo item on internal:attr=[placeholder="What needs to be done?"i]
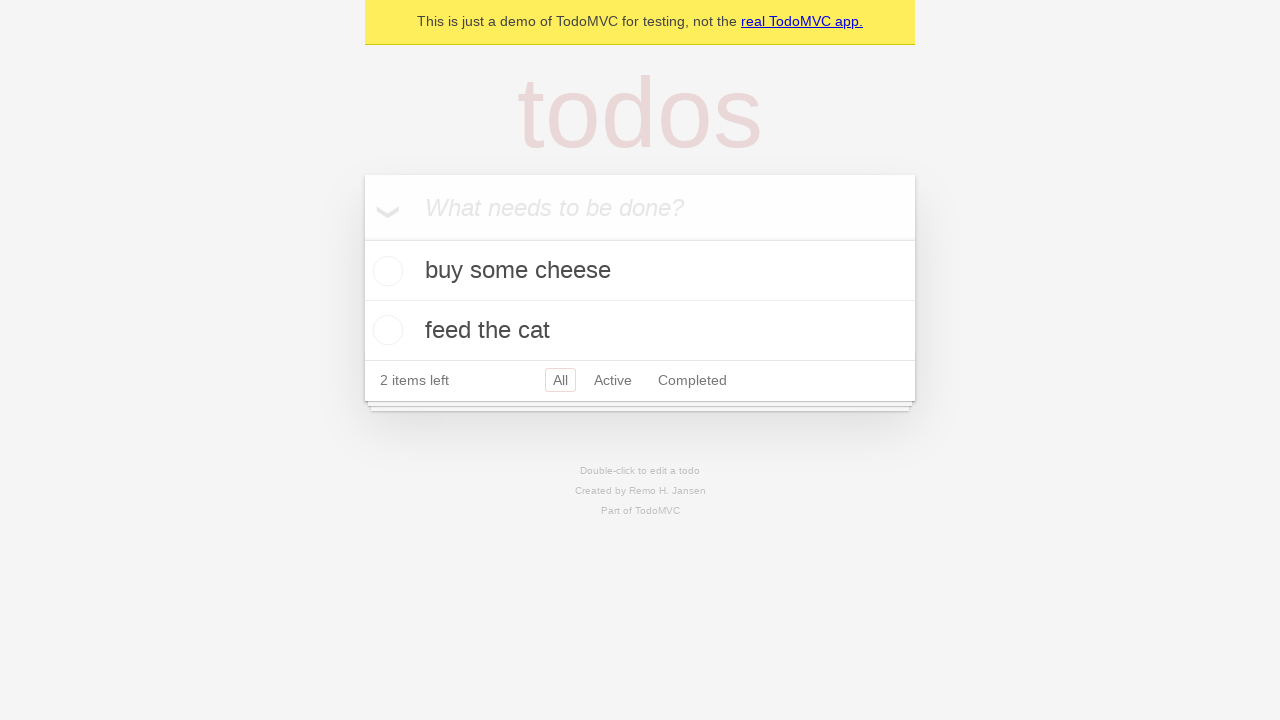

Filled todo input with 'book a doctors appointment' on internal:attr=[placeholder="What needs to be done?"i]
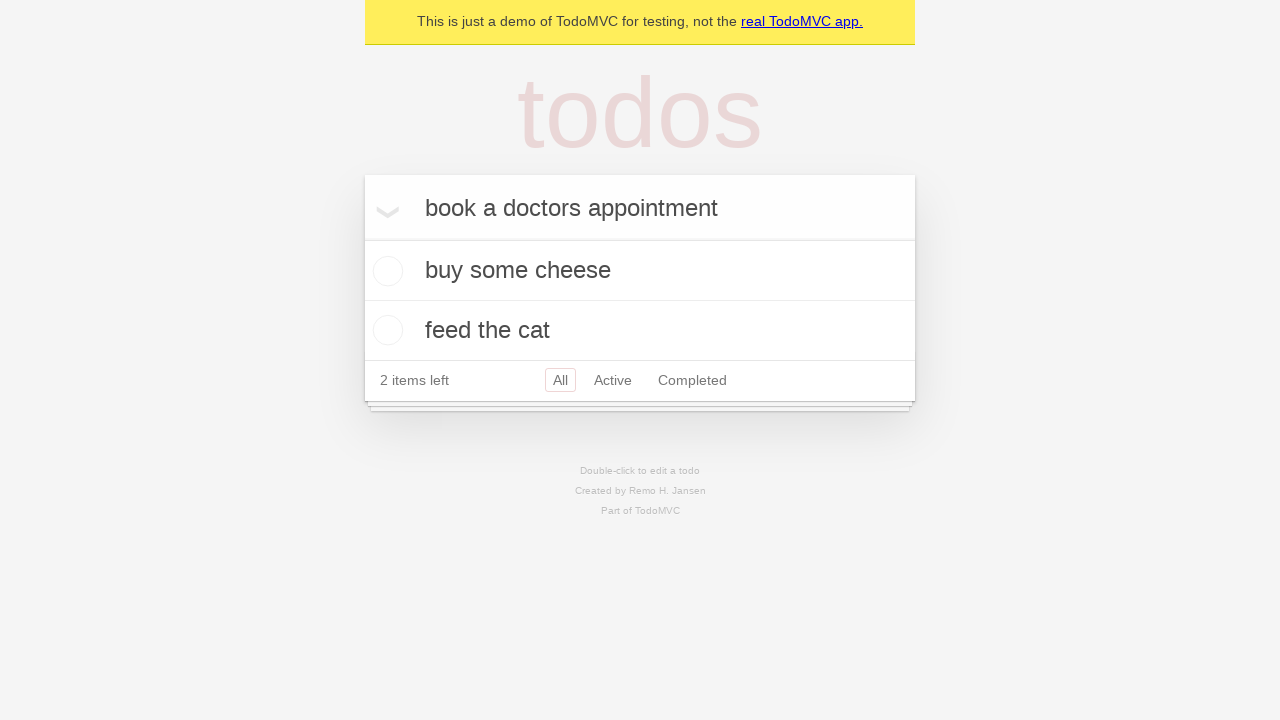

Pressed Enter to add third todo item on internal:attr=[placeholder="What needs to be done?"i]
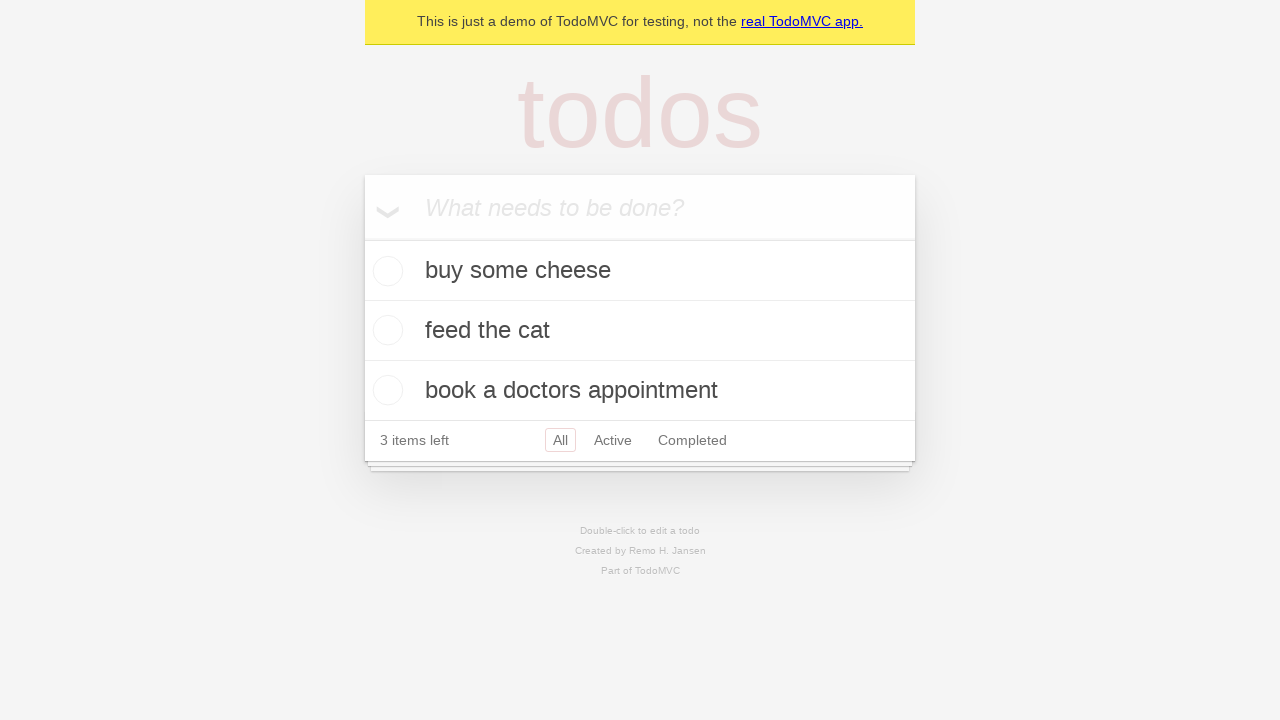

Checked the second todo item checkbox at (385, 330) on internal:testid=[data-testid="todo-item"s] >> nth=1 >> internal:role=checkbox
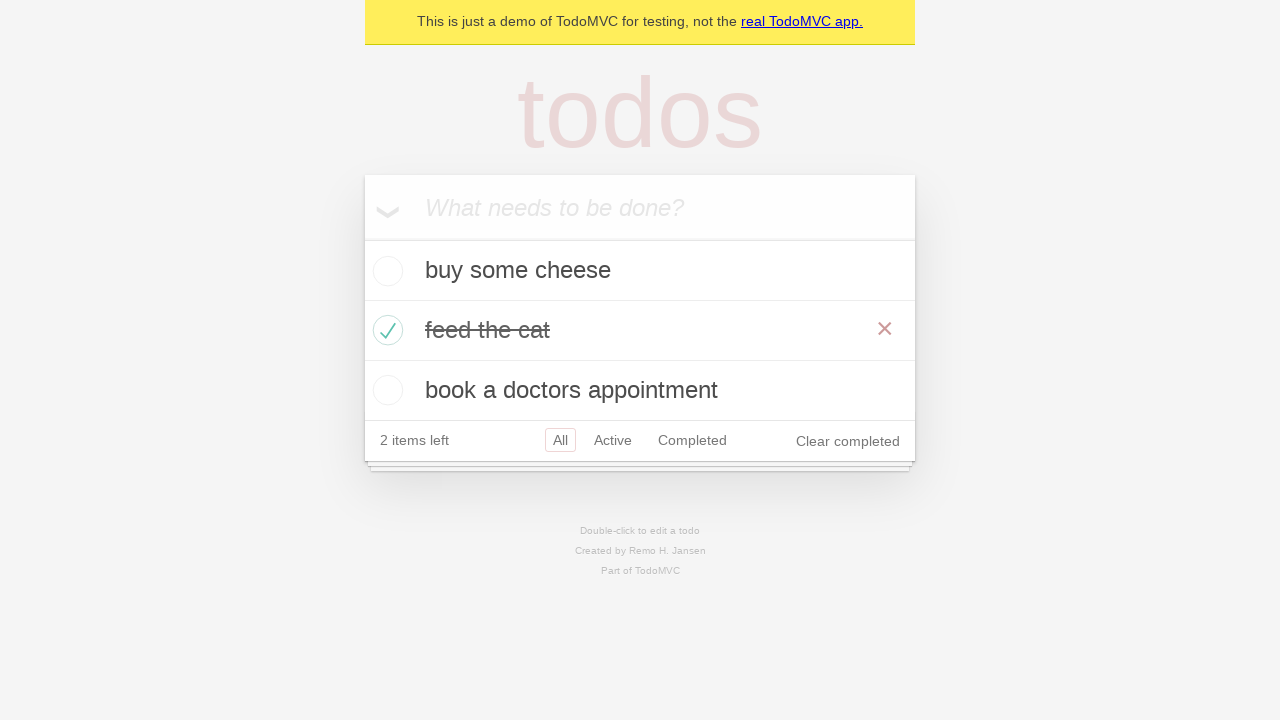

Clicked Active filter to show only incomplete todos at (613, 440) on internal:role=link[name="Active"i]
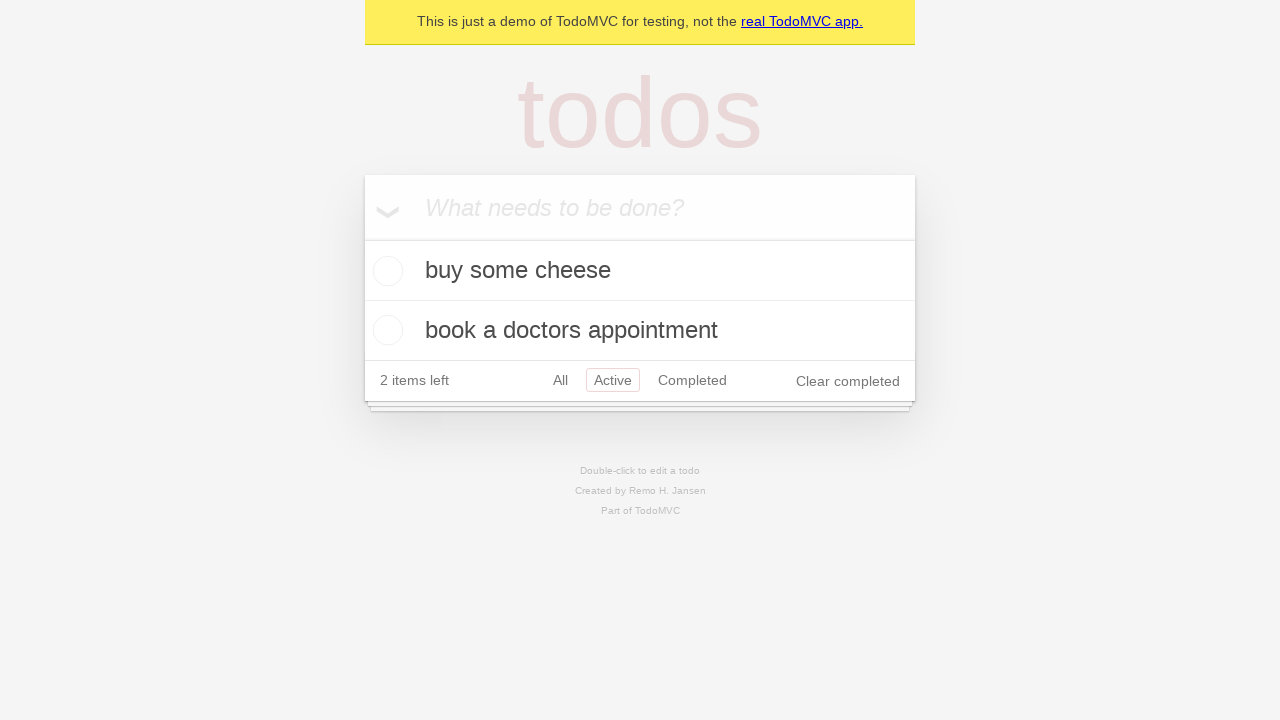

Clicked Completed filter to show only completed todos at (692, 380) on internal:role=link[name="Completed"i]
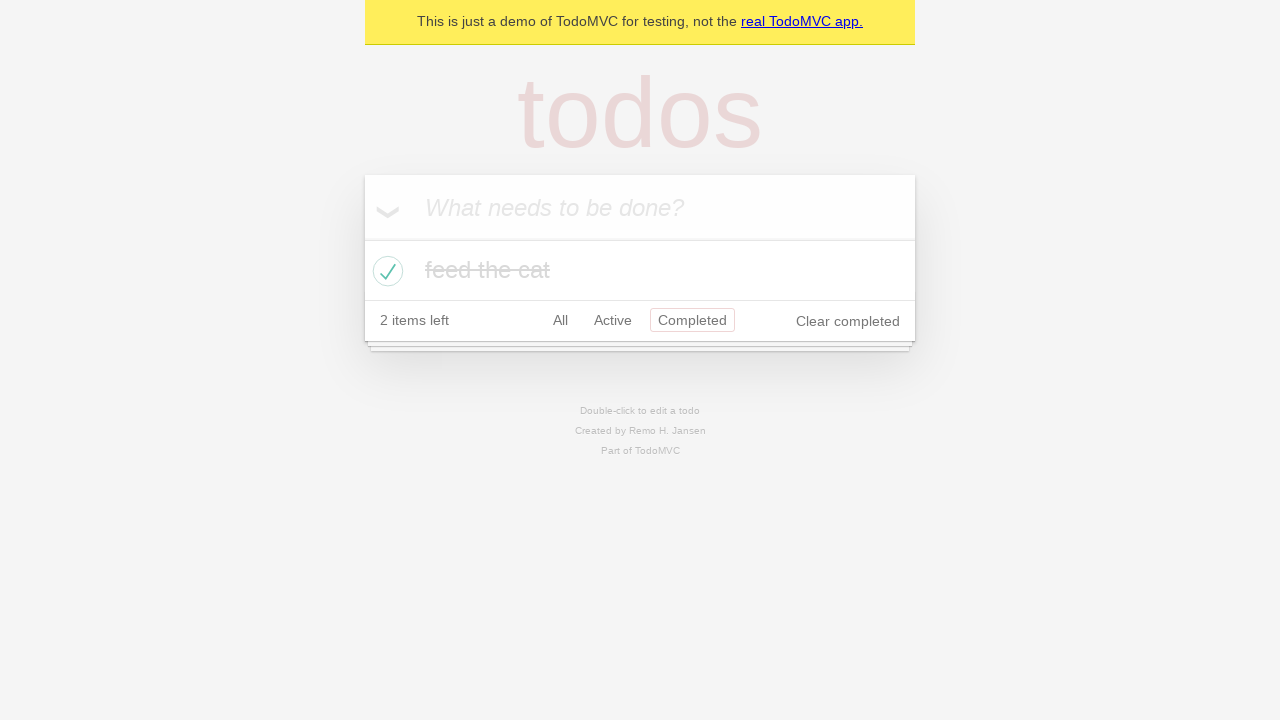

Clicked All filter to display all todo items at (560, 320) on internal:role=link[name="All"i]
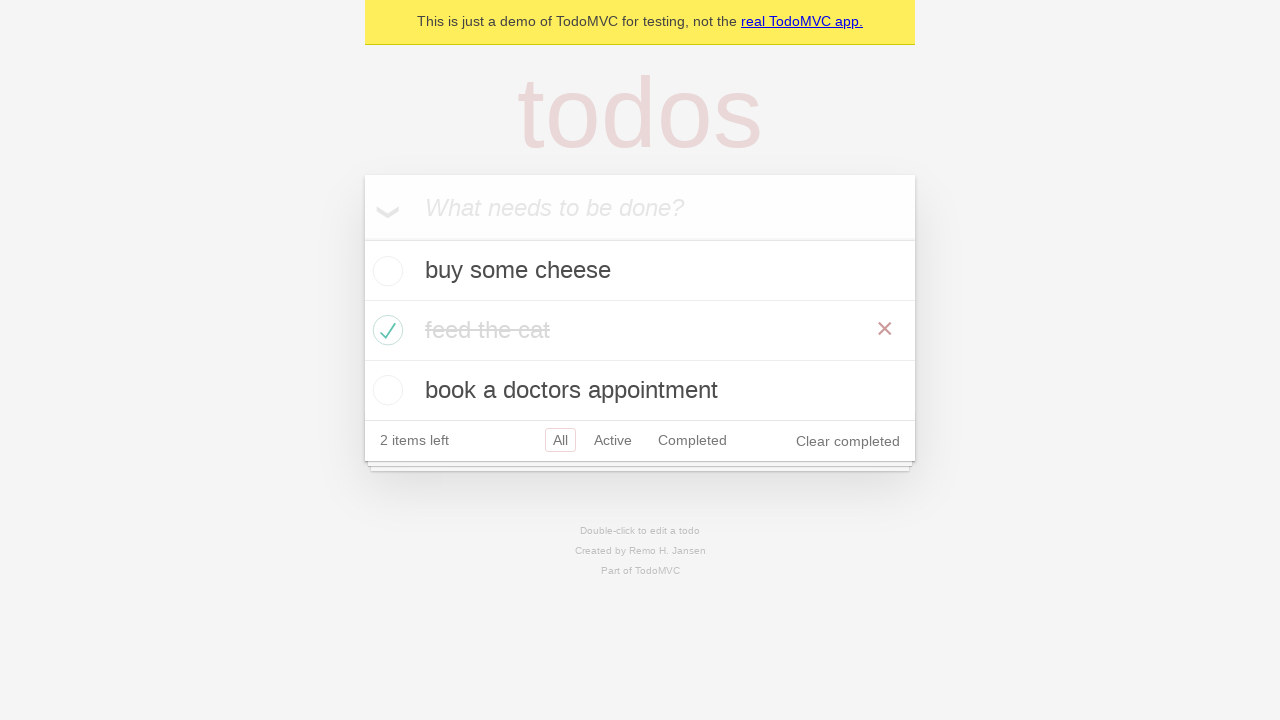

Waited for all 3 todo items to be visible on the page
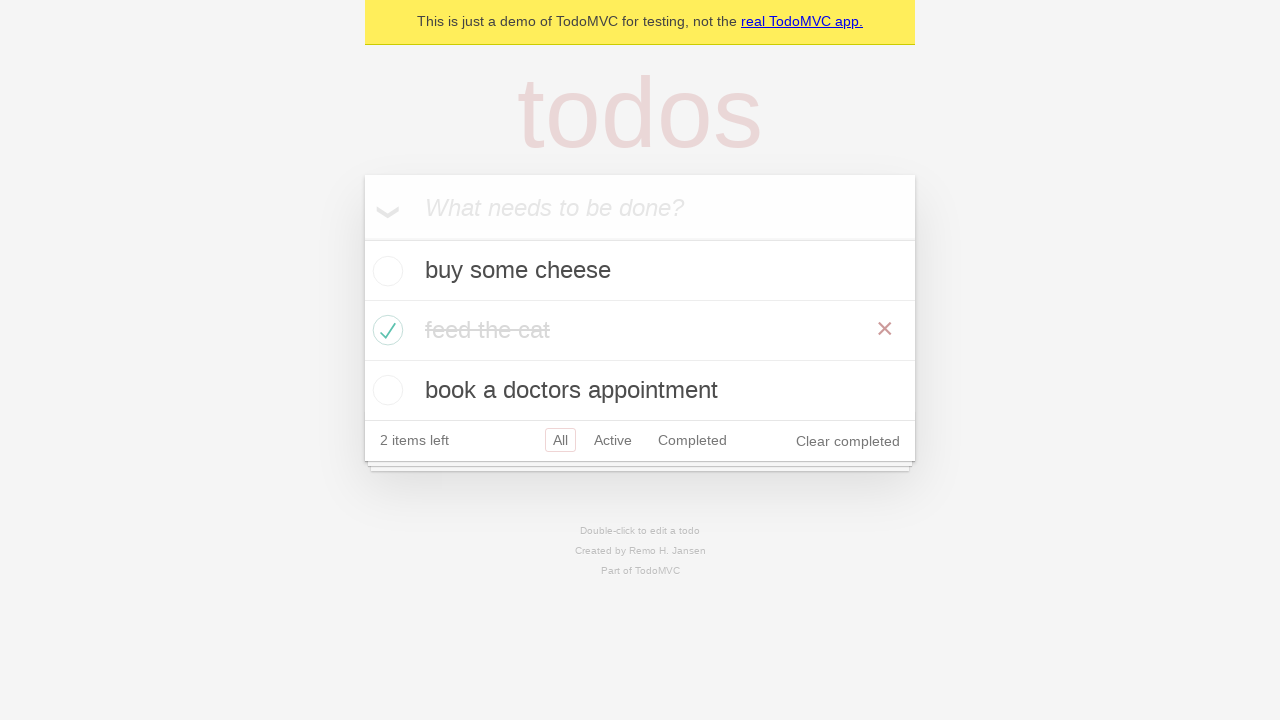

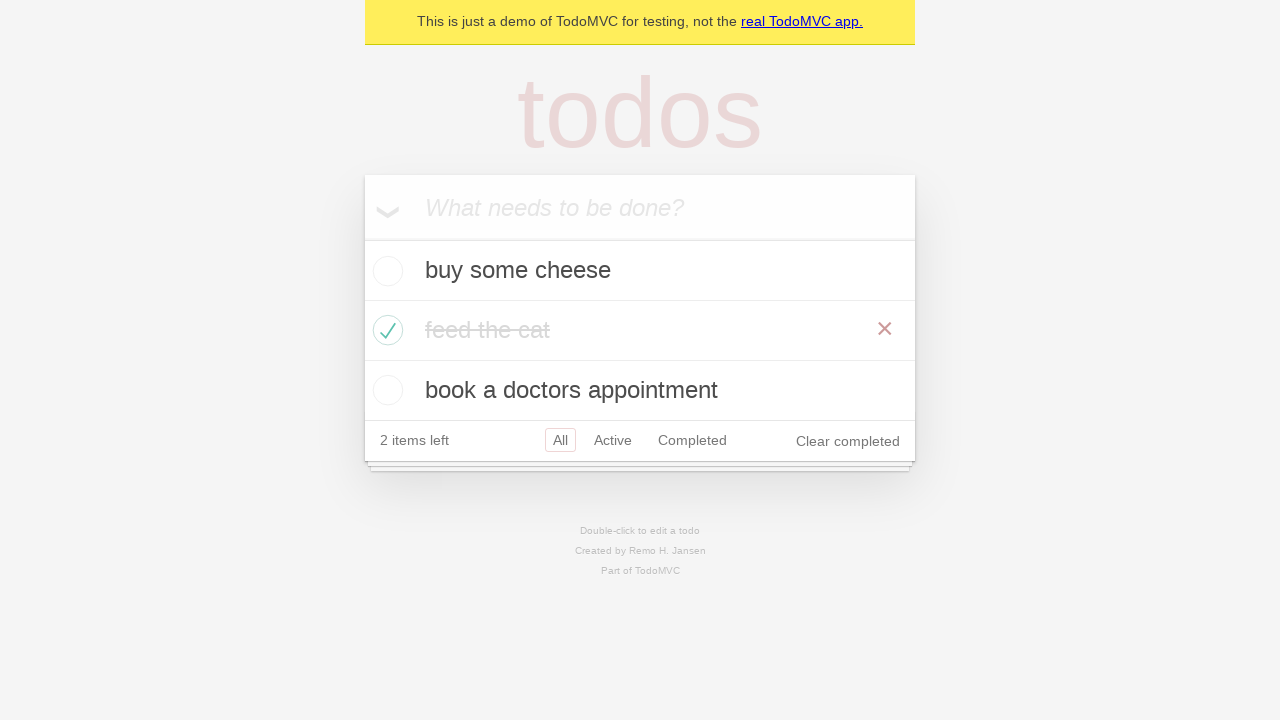